Tests that an item is removed if an empty text string is entered during edit

Starting URL: https://demo.playwright.dev/todomvc

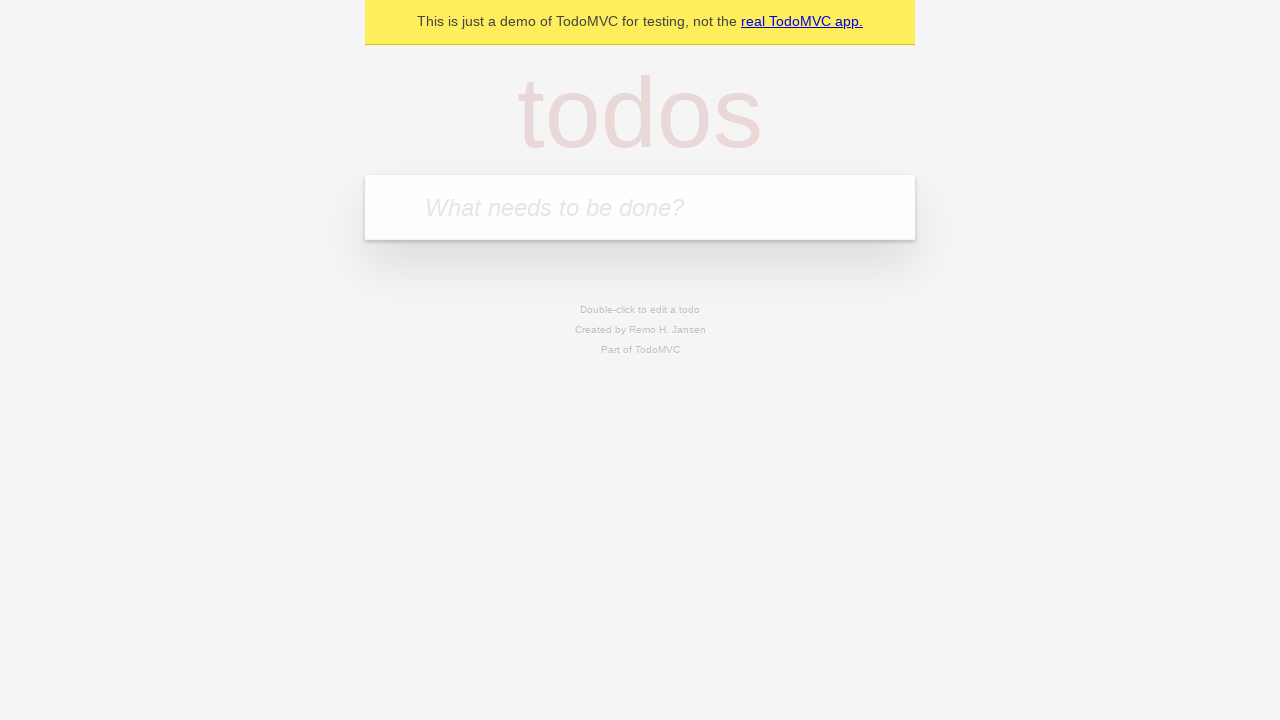

Filled todo input with 'buy some cheese' on internal:attr=[placeholder="What needs to be done?"i]
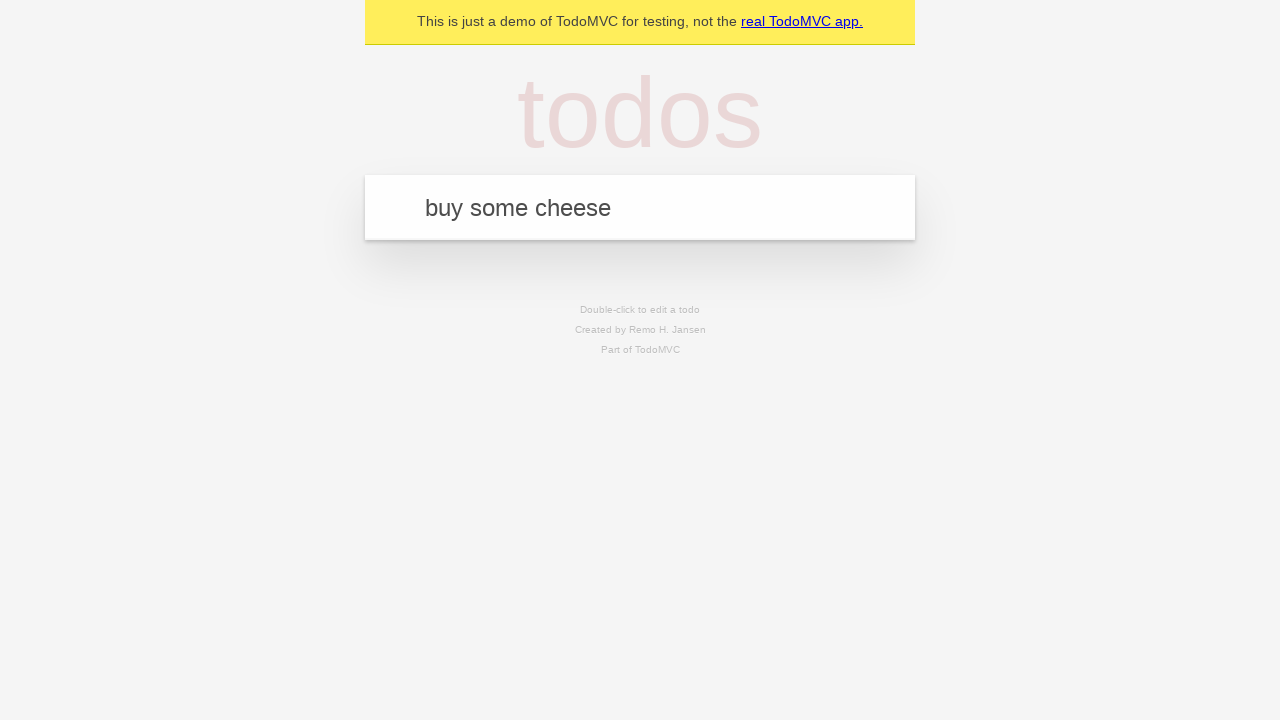

Pressed Enter to add first todo on internal:attr=[placeholder="What needs to be done?"i]
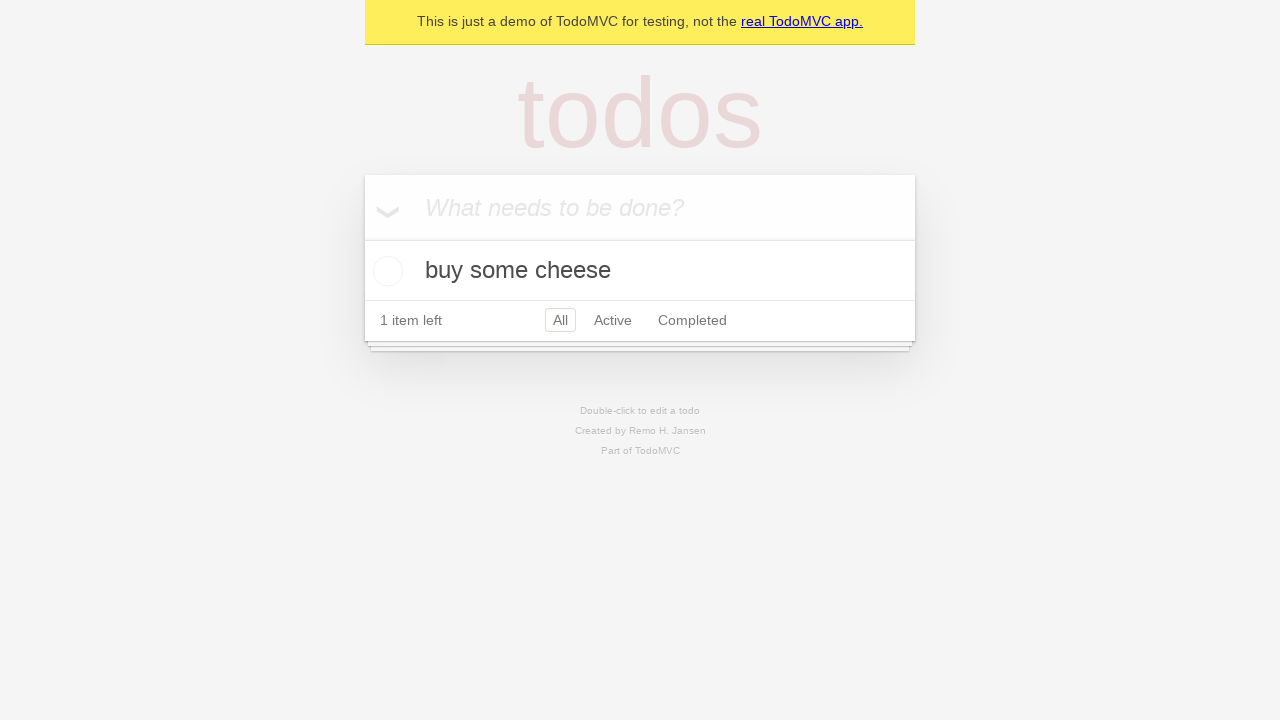

Filled todo input with 'feed the cat' on internal:attr=[placeholder="What needs to be done?"i]
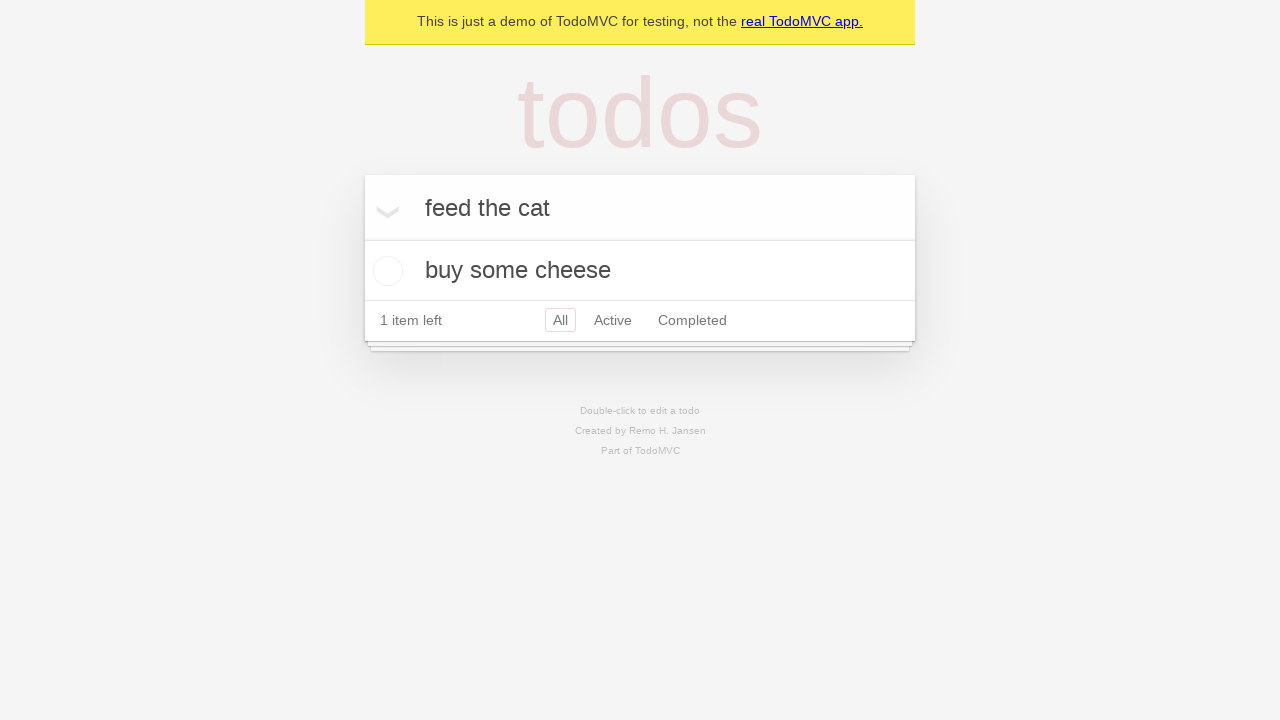

Pressed Enter to add second todo on internal:attr=[placeholder="What needs to be done?"i]
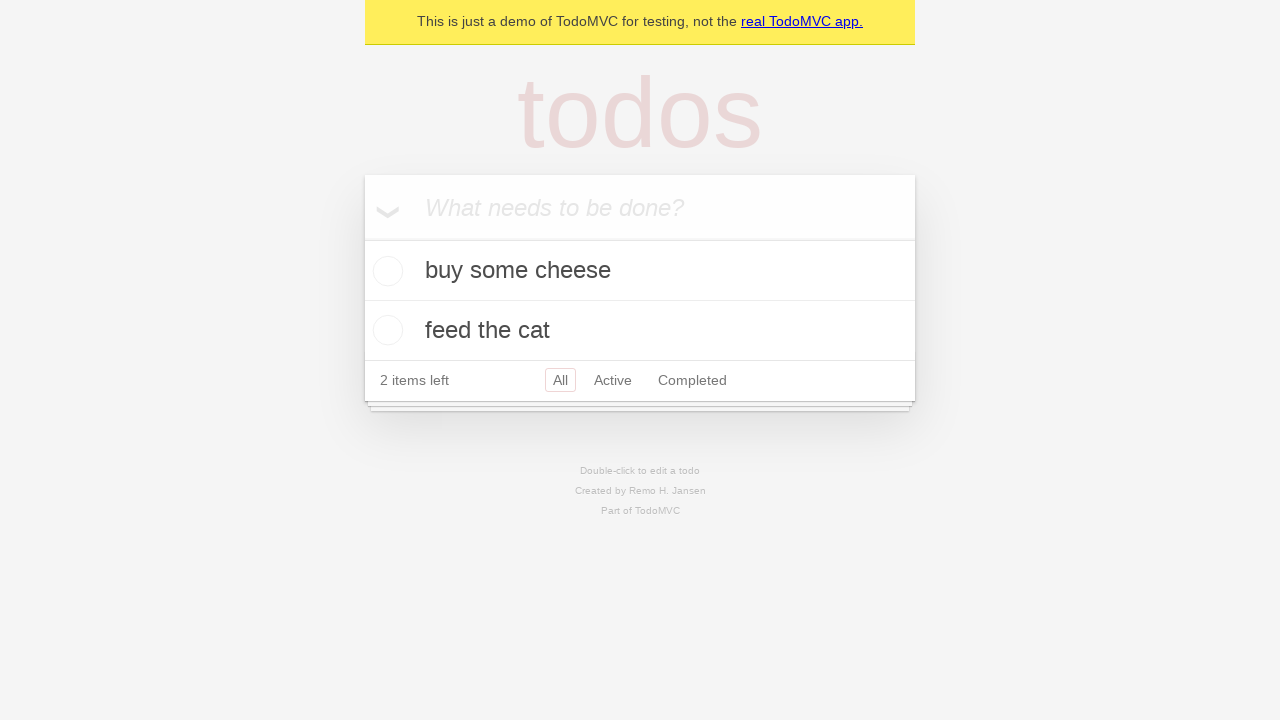

Filled todo input with 'book a doctors appointment' on internal:attr=[placeholder="What needs to be done?"i]
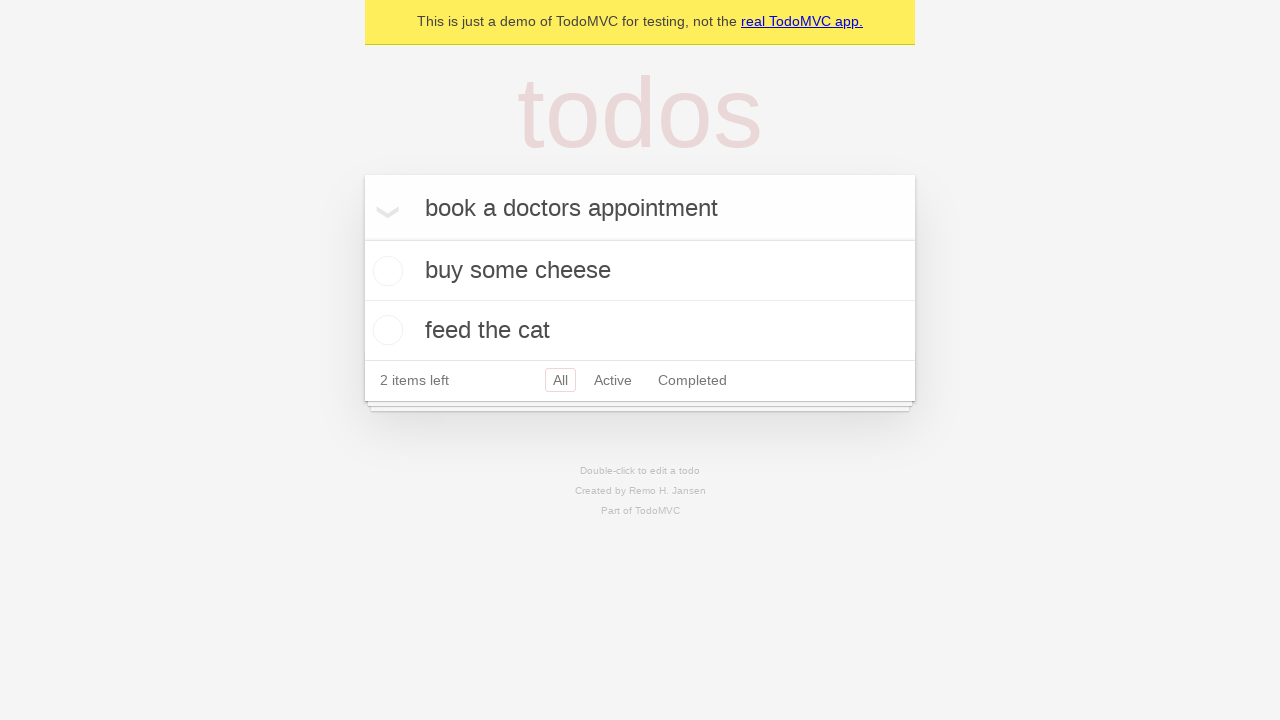

Pressed Enter to add third todo on internal:attr=[placeholder="What needs to be done?"i]
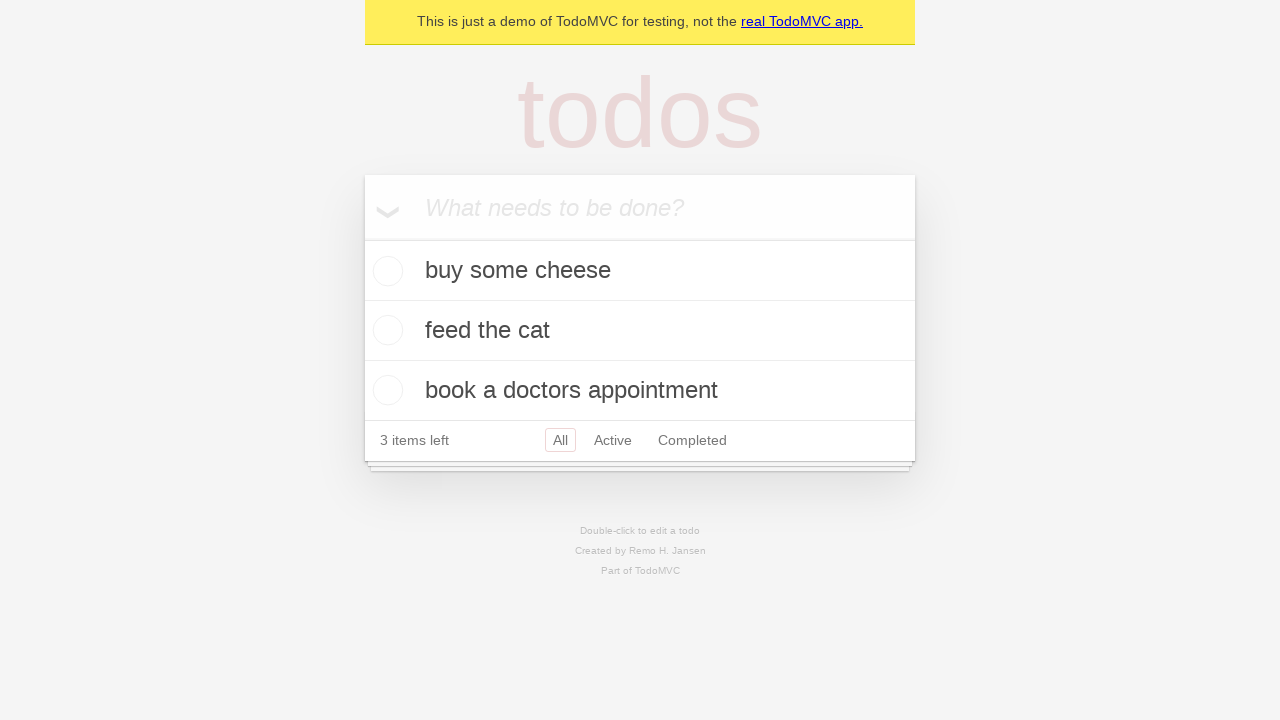

Double-clicked second todo item to enter edit mode at (640, 331) on internal:testid=[data-testid="todo-item"s] >> nth=1
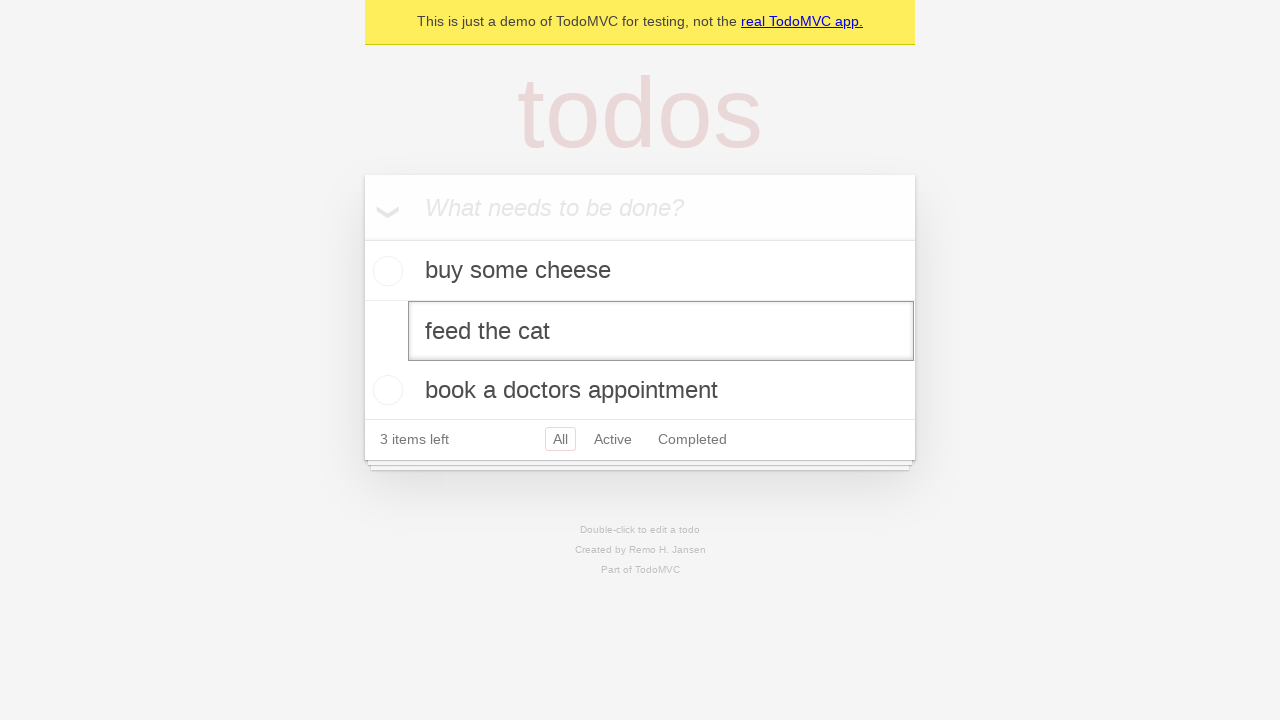

Cleared the text in edit field by filling with empty string on internal:testid=[data-testid="todo-item"s] >> nth=1 >> internal:role=textbox[nam
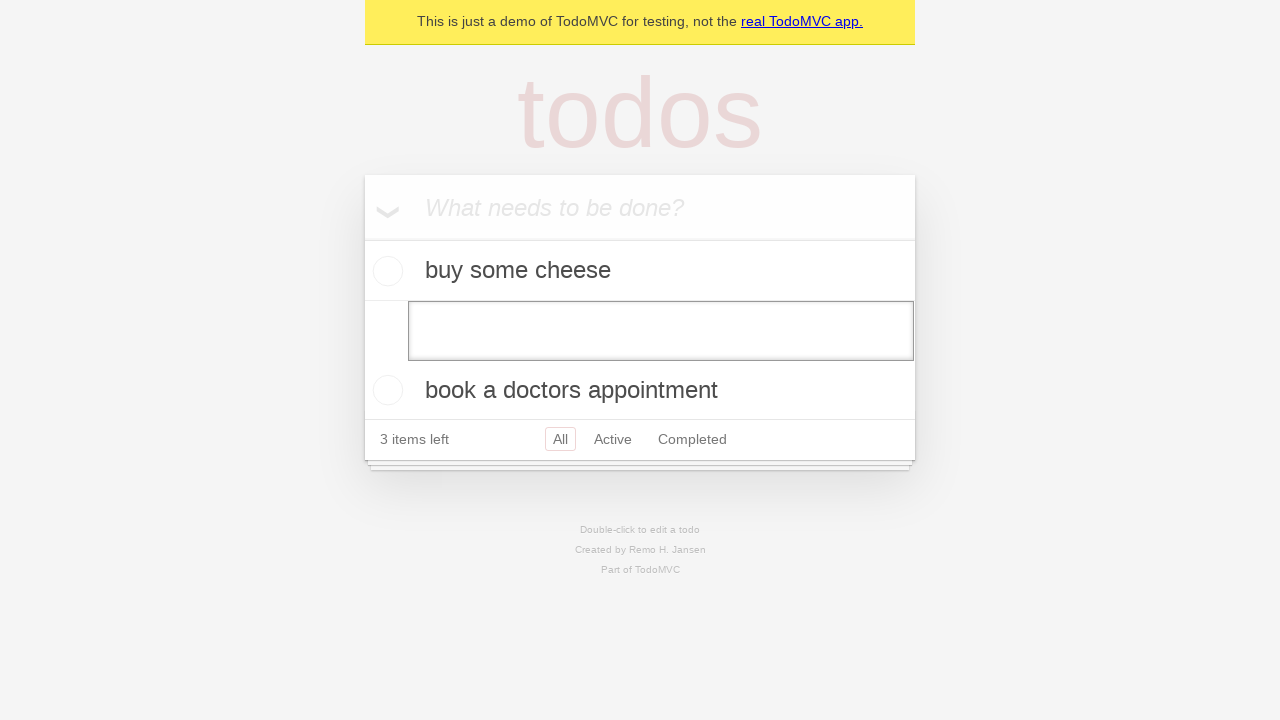

Pressed Enter to save empty edit, removing the todo item on internal:testid=[data-testid="todo-item"s] >> nth=1 >> internal:role=textbox[nam
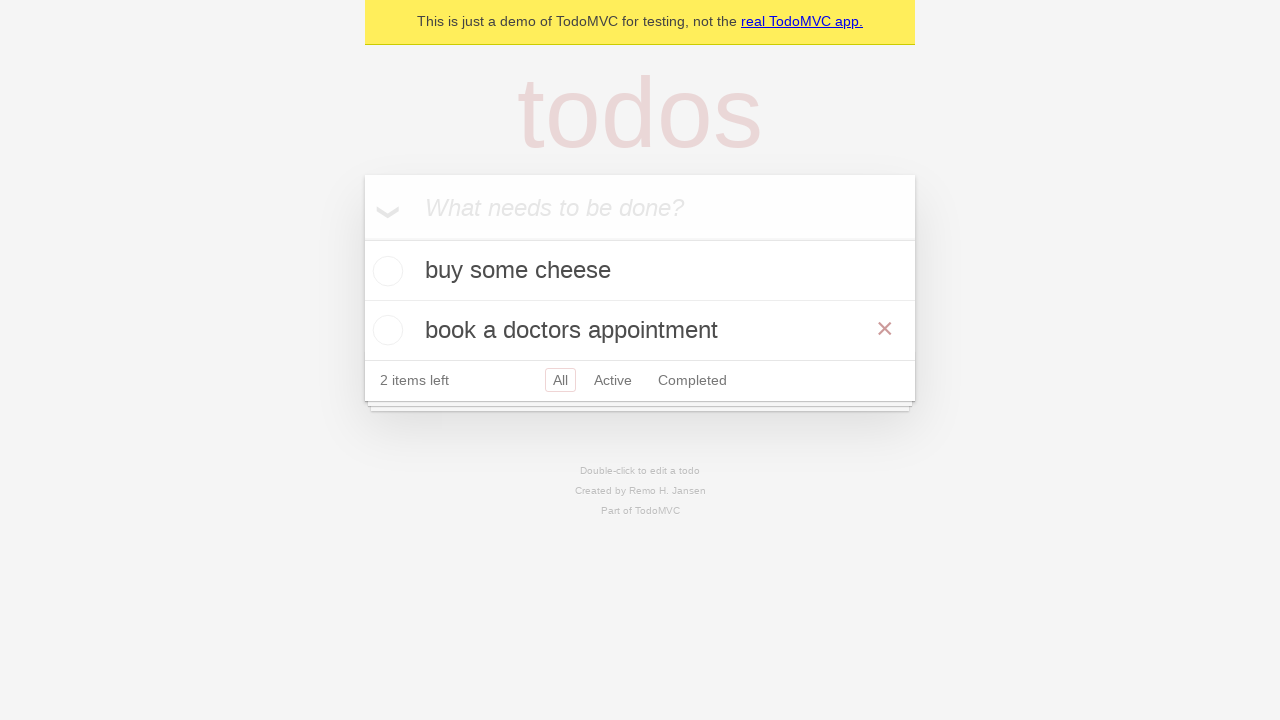

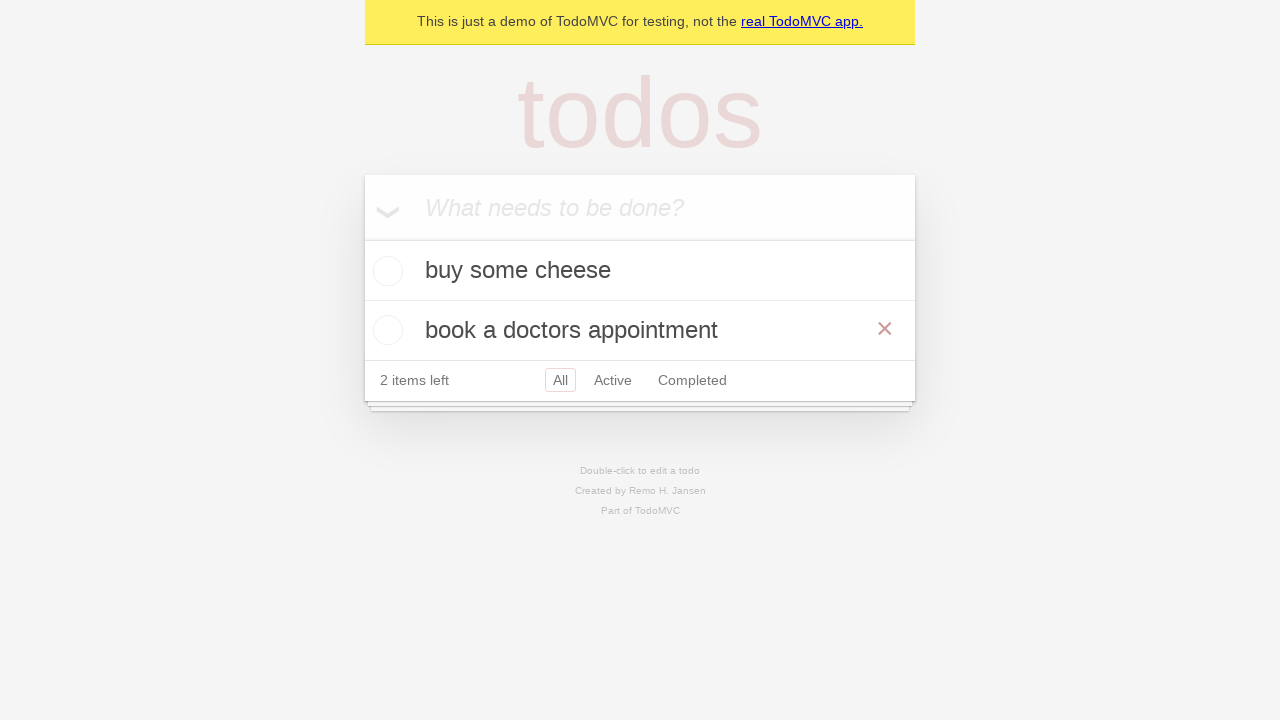